Tests navigation through nested shadow DOM elements by accessing shadow roots to retrieve text from a nested element

Starting URL: https://dev.automationtesting.in/shadow-dom

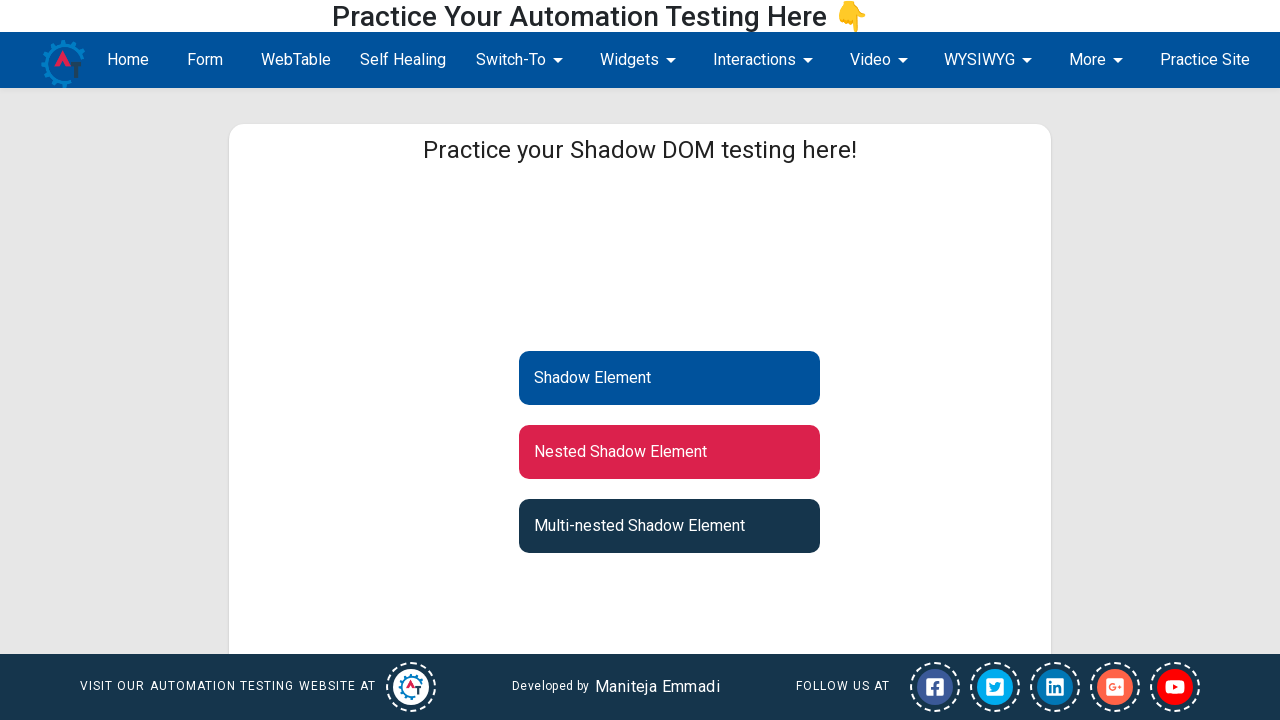

Navigated to shadow DOM testing page
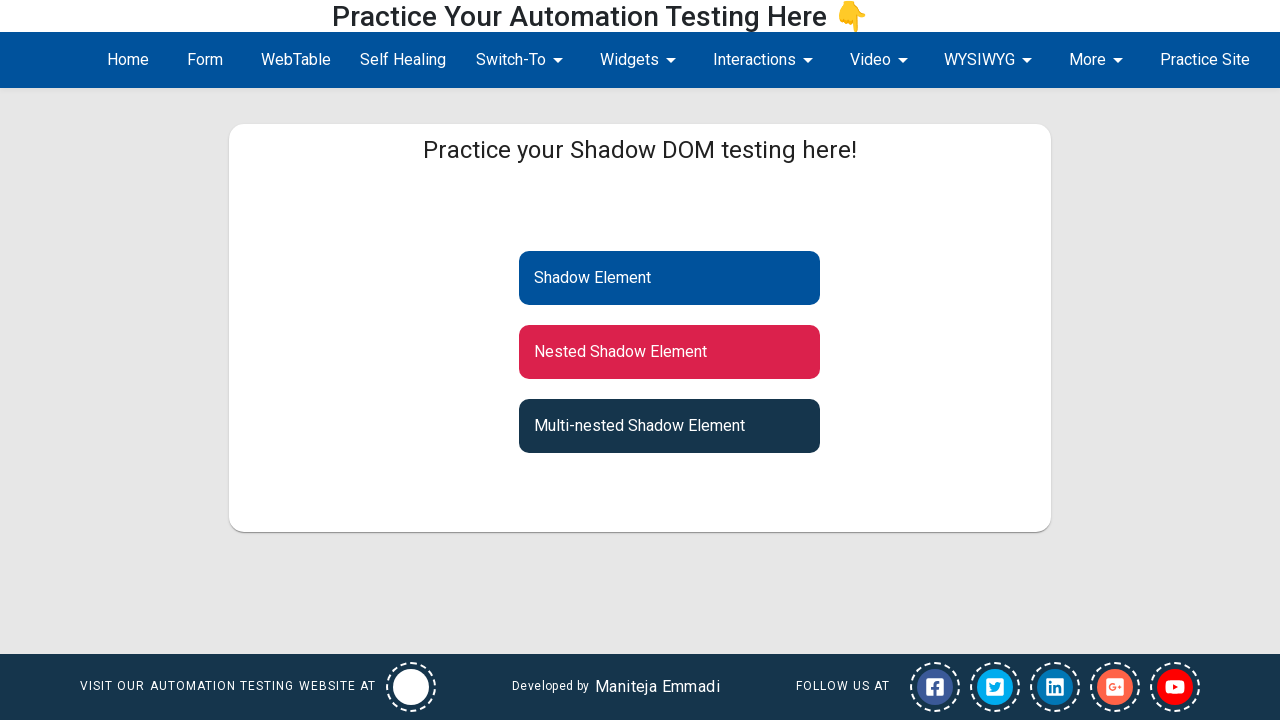

Located primary shadow host element
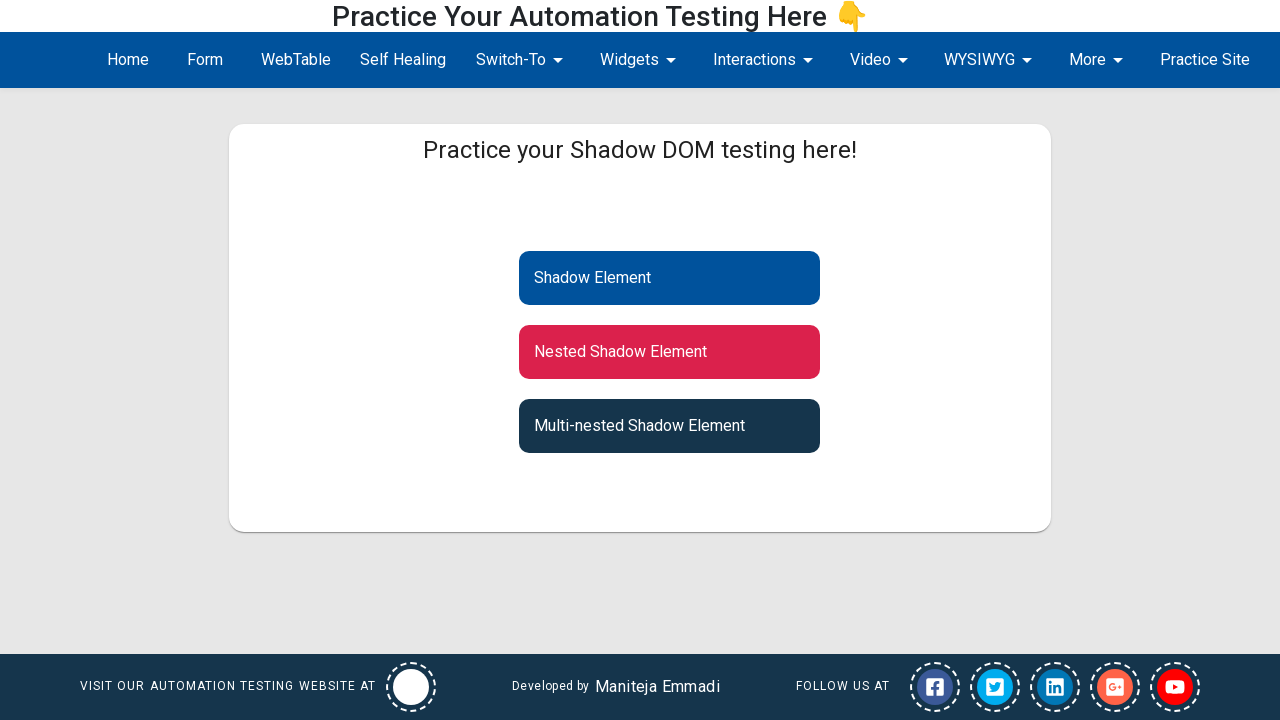

Accessed first shadow root and located inner shadow host
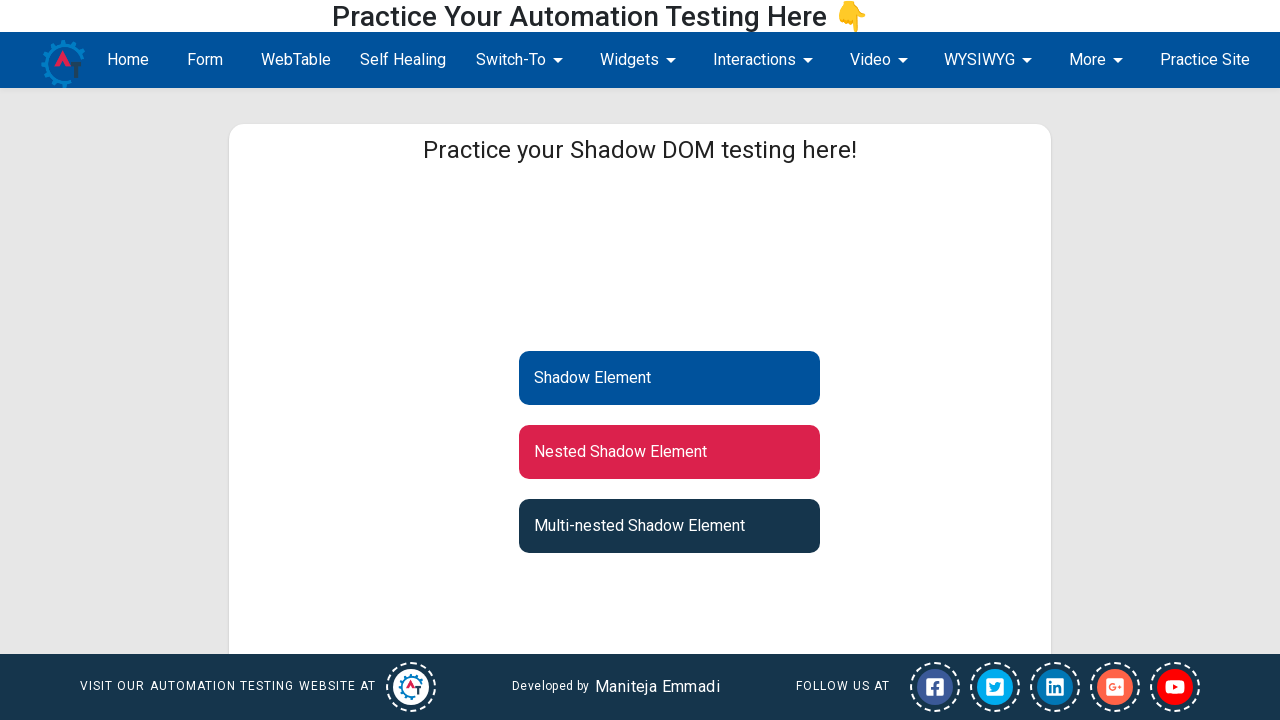

Retrieved text content from nested shadow DOM element
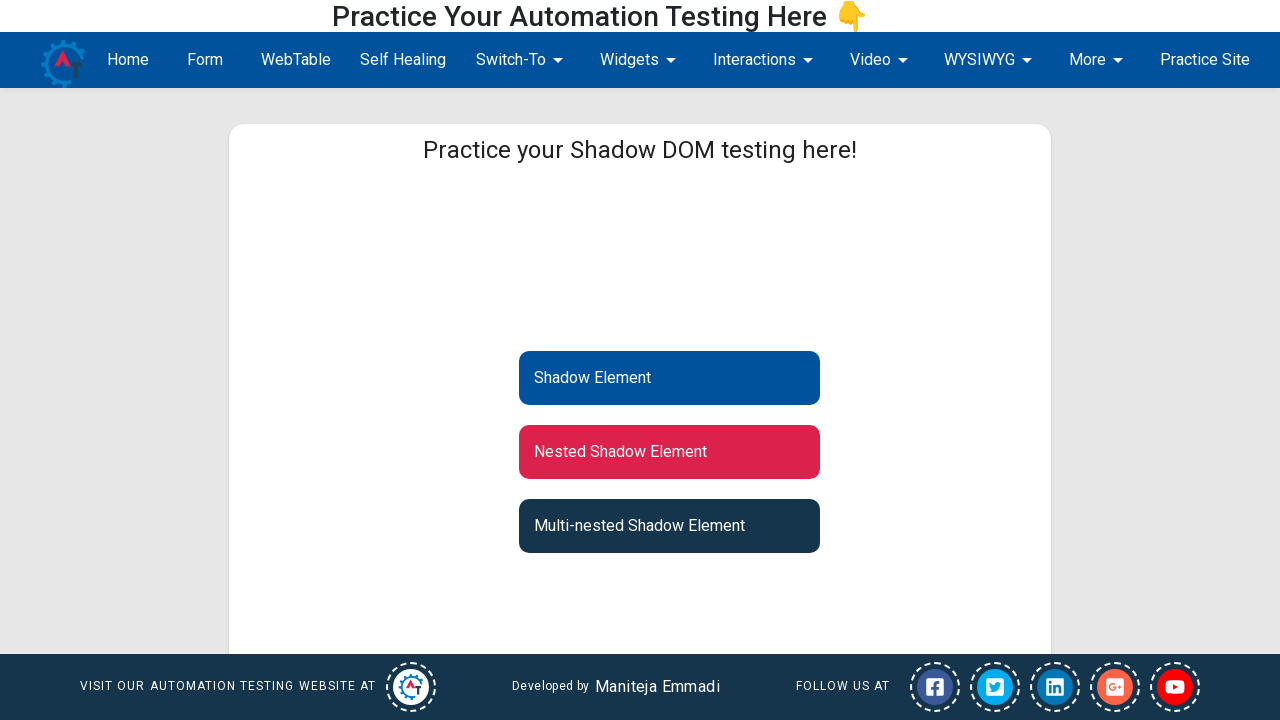

Successfully retrieved nested element text: Nested Shadow Element
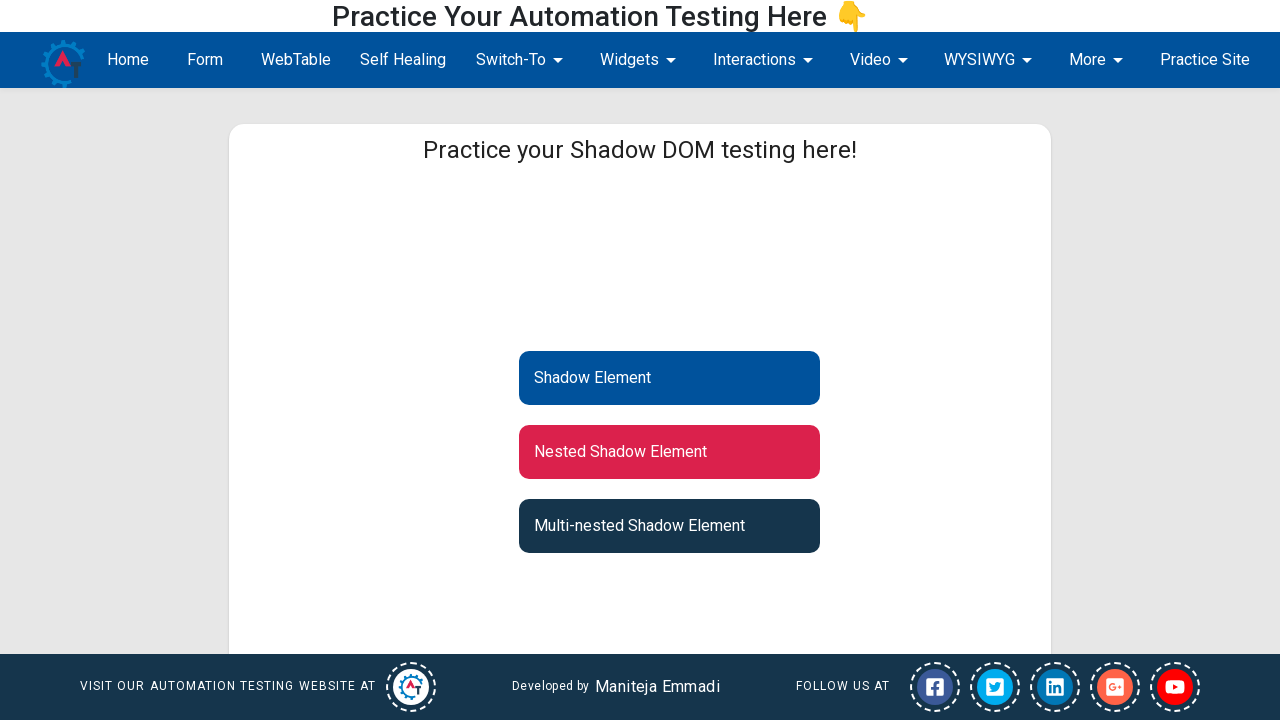

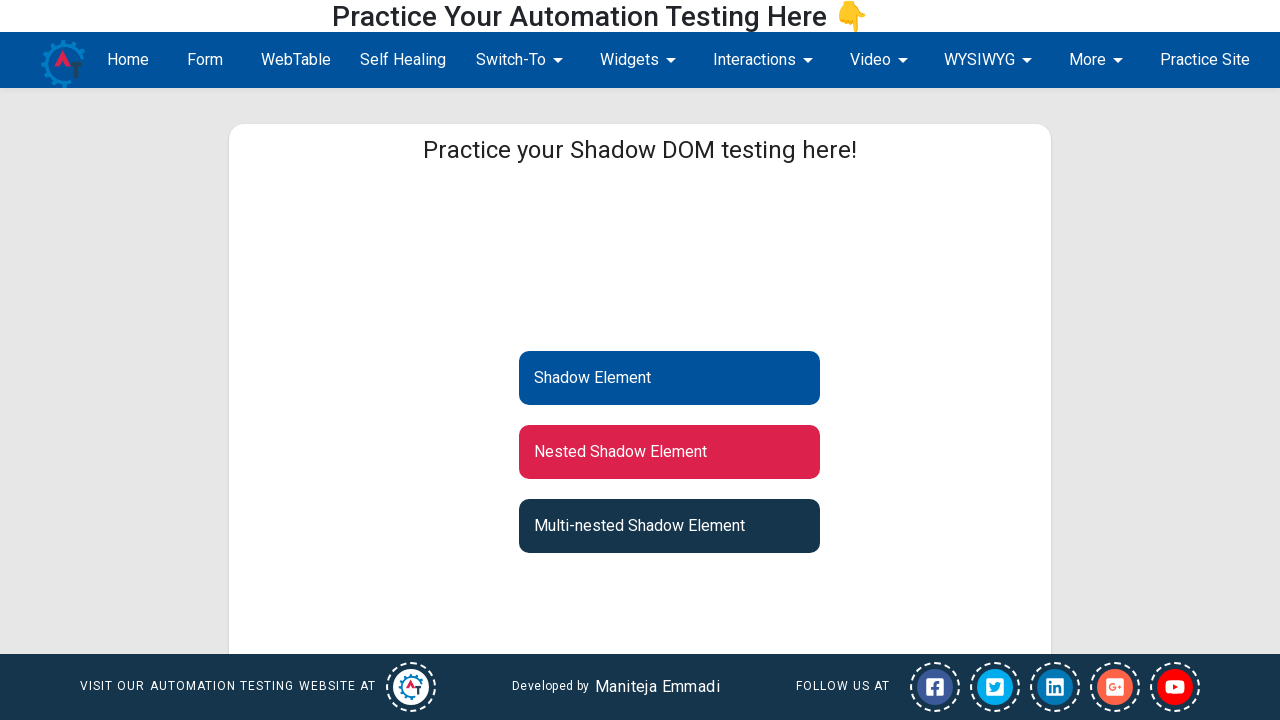